Tests mouse drag and drop functionality by hovering over a source element, performing mouse down, hovering over target, mouse up, and then using the dragTo method to complete a drag and drop operation.

Starting URL: https://kitchen.applitools.com/ingredients/drag-and-drop

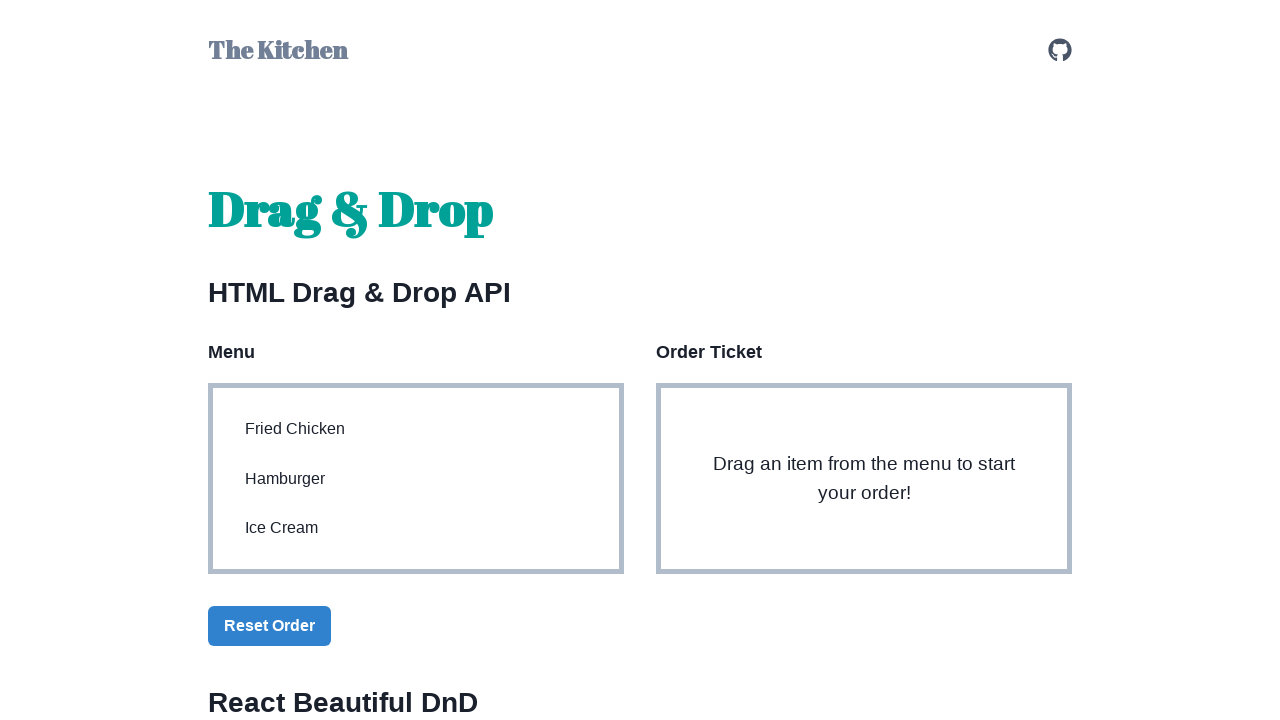

Hovered over source element (fried chicken) at (416, 429) on #menu-fried-chicken
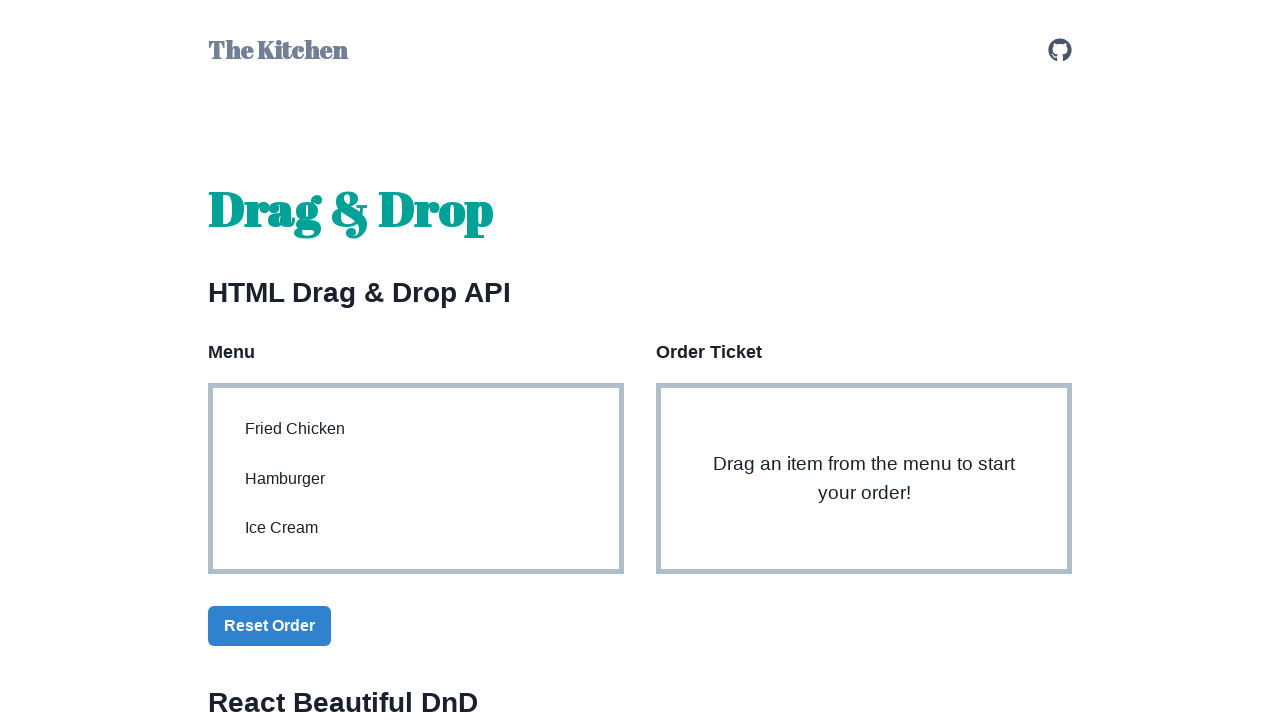

Performed mouse down on source element at (416, 429)
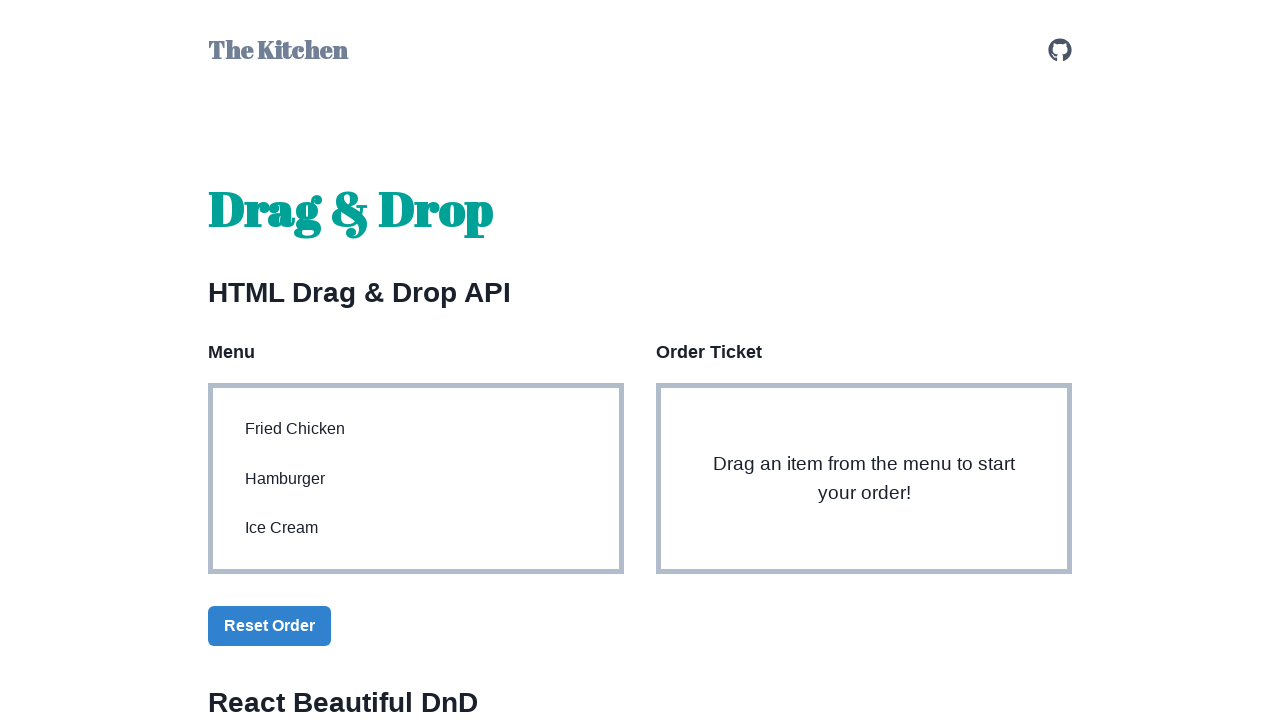

Hovered over target element (plate) at (864, 479) on #plate-items li
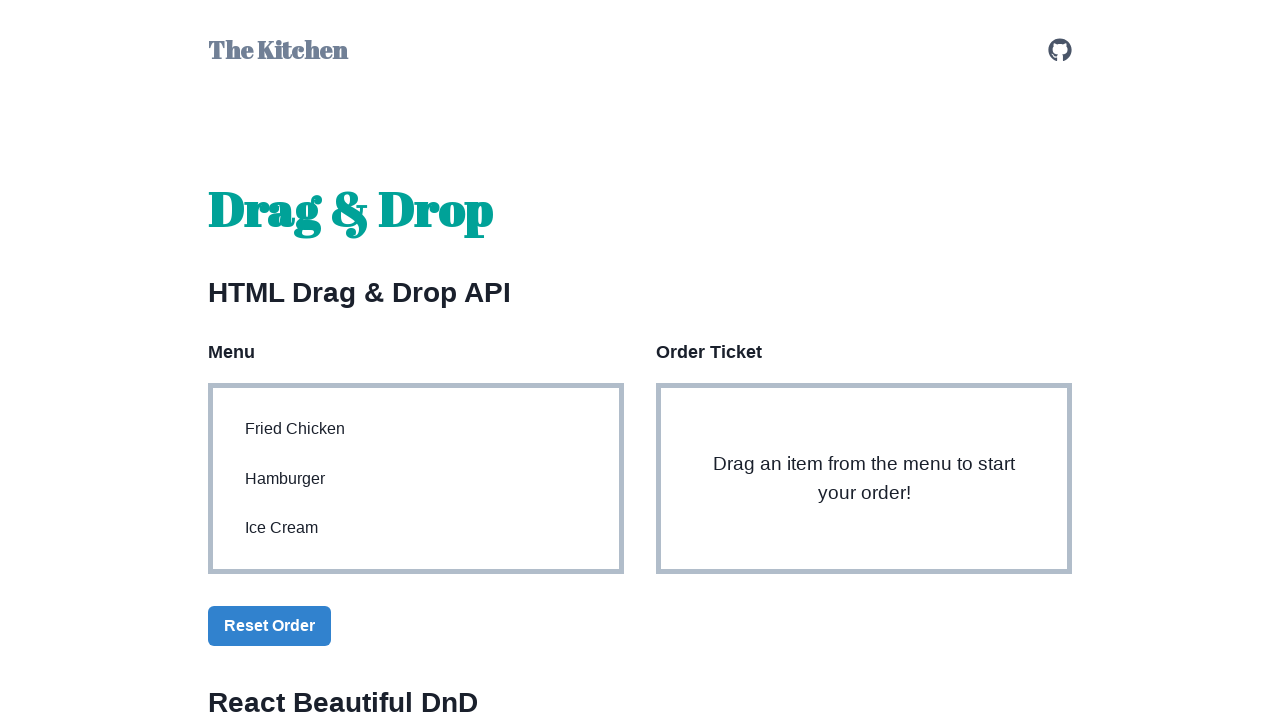

Performed mouse up on target element at (864, 479)
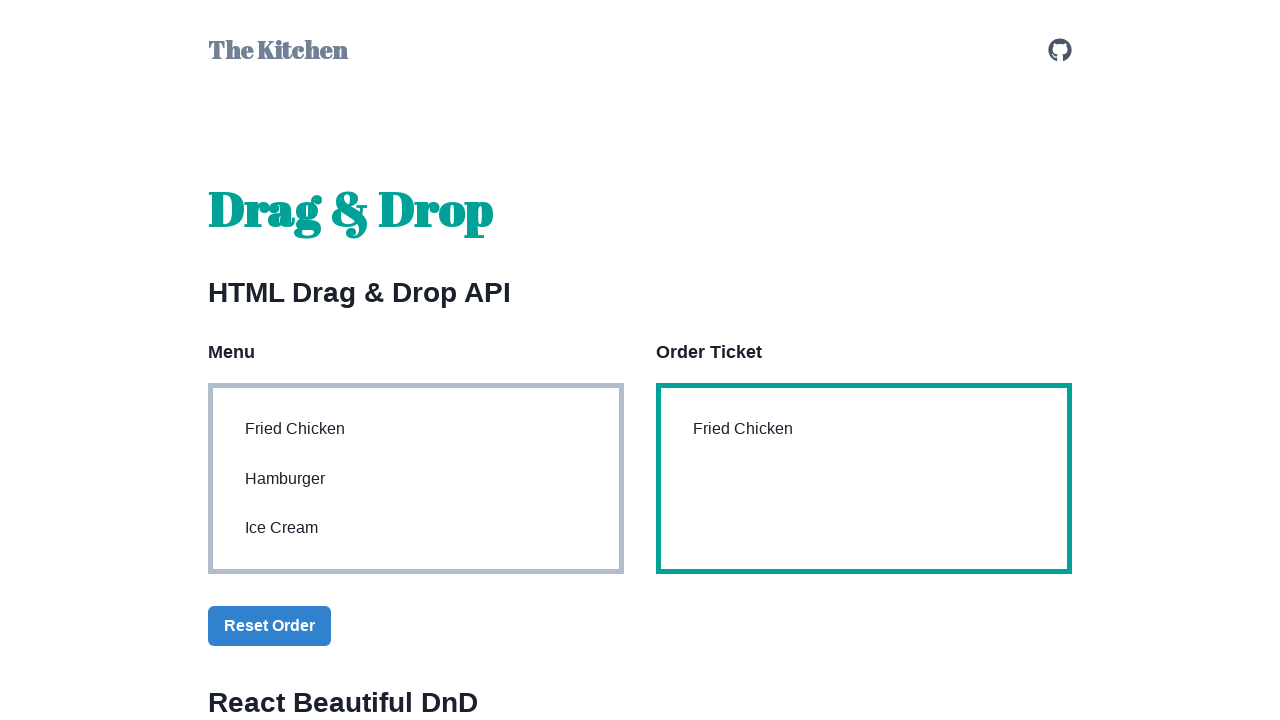

Completed drag and drop using dragTo method at (864, 429)
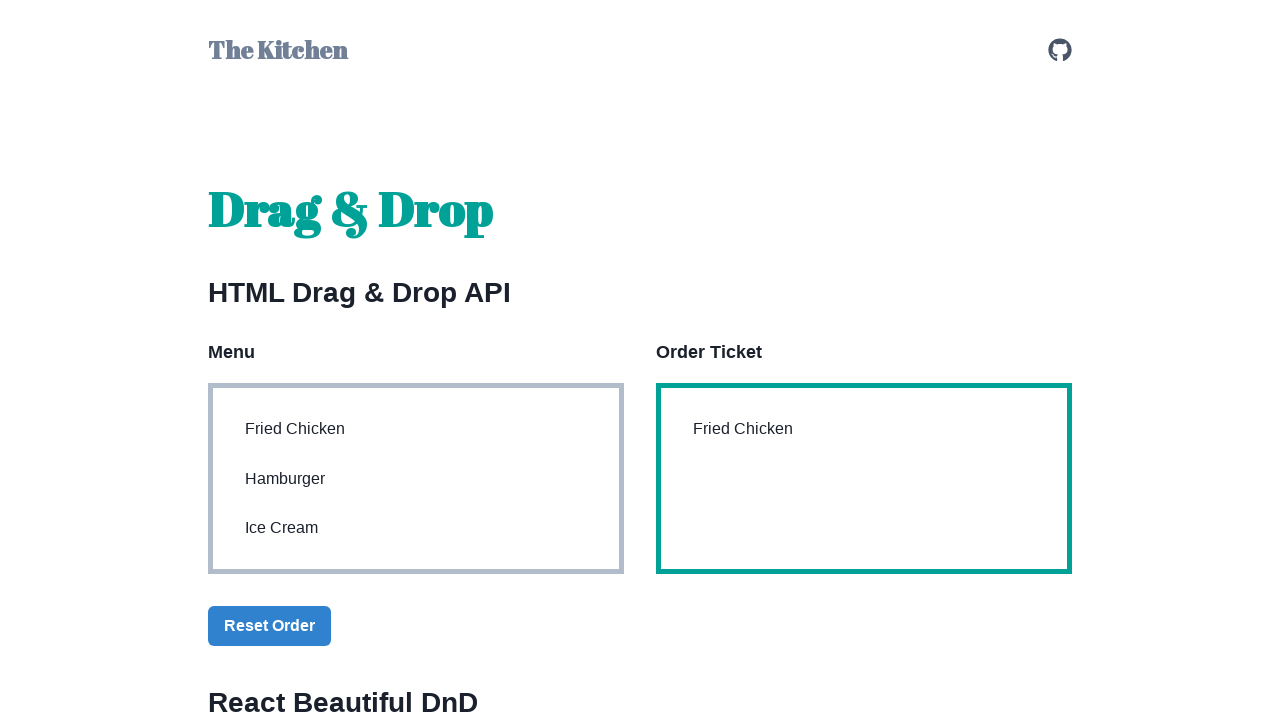

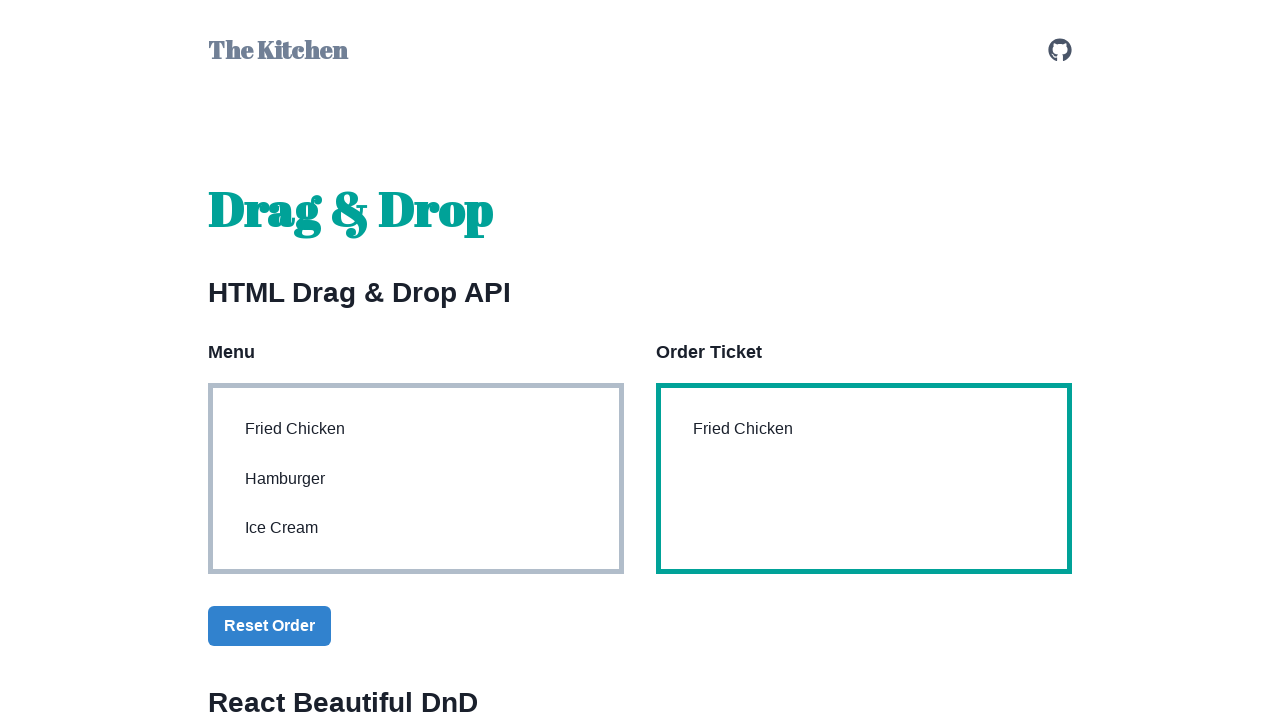